Tests clicking a button with a primary class attribute and handling the resulting alert dialog

Starting URL: http://uitestingplayground.com/classattr

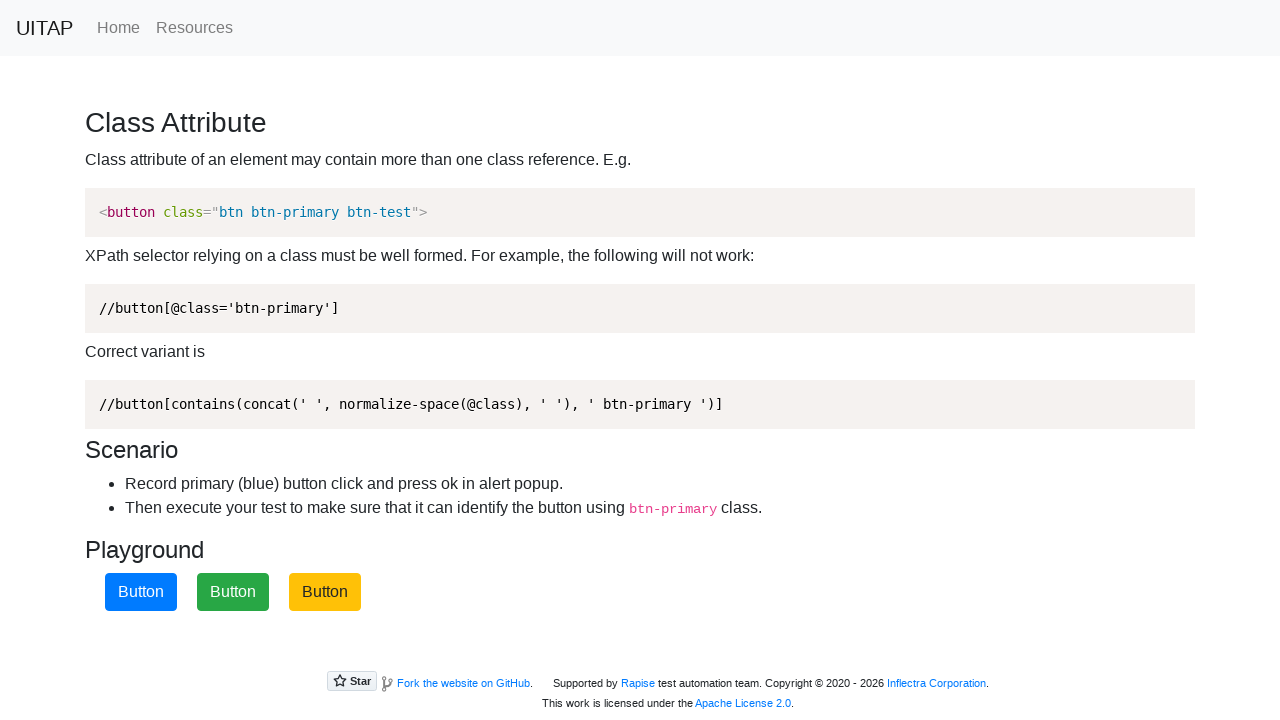

Navigated to UITestingPlayground class attribute test page
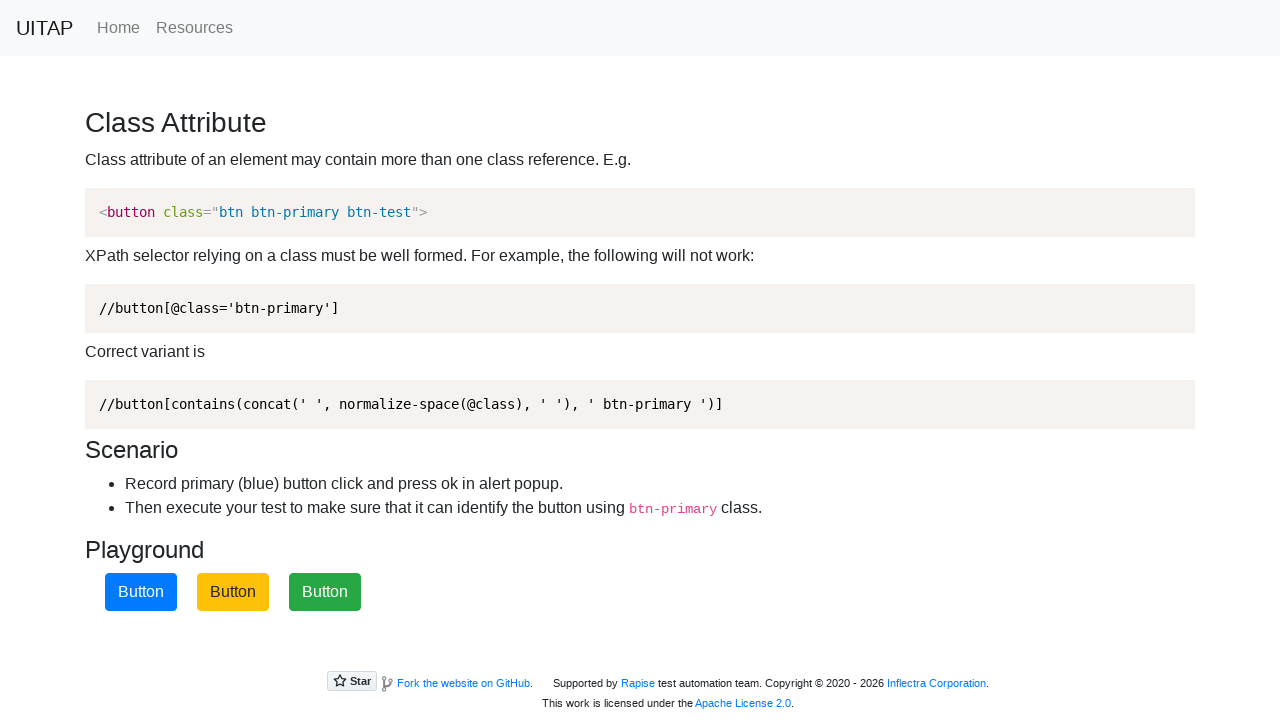

Clicked button with primary class attribute at (141, 592) on .btn-primary
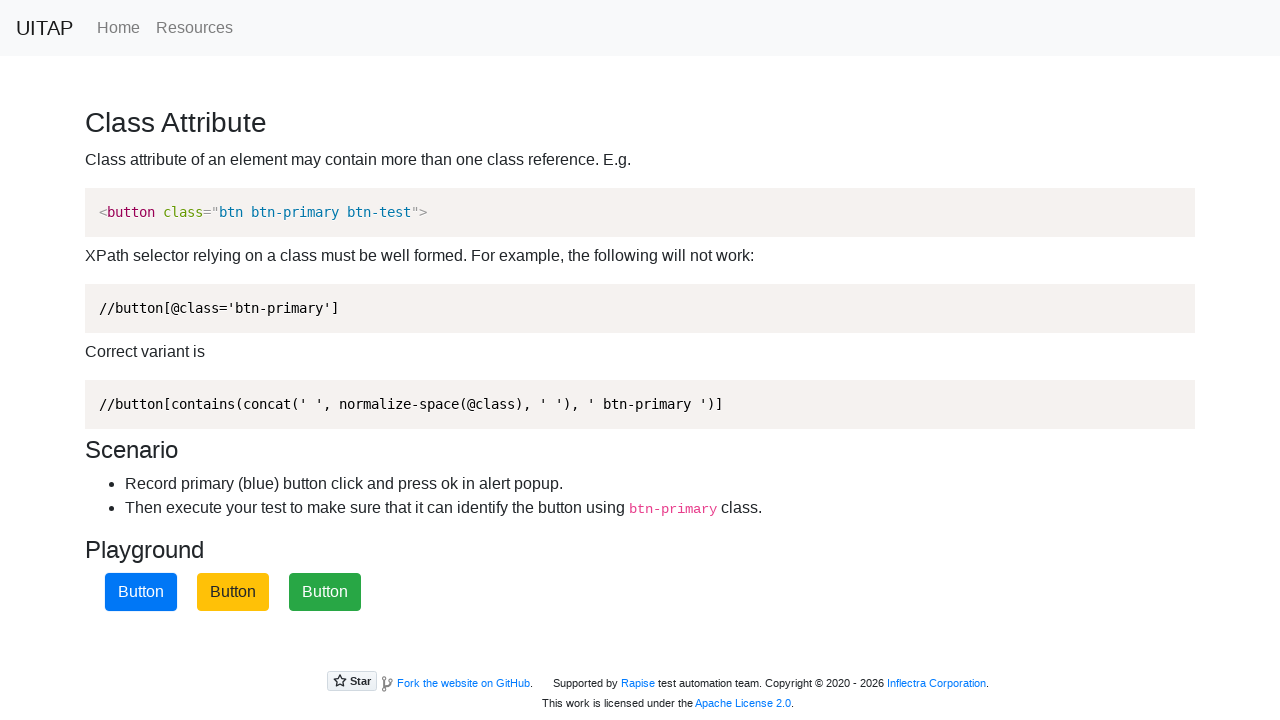

Registered dialog handler to accept alert
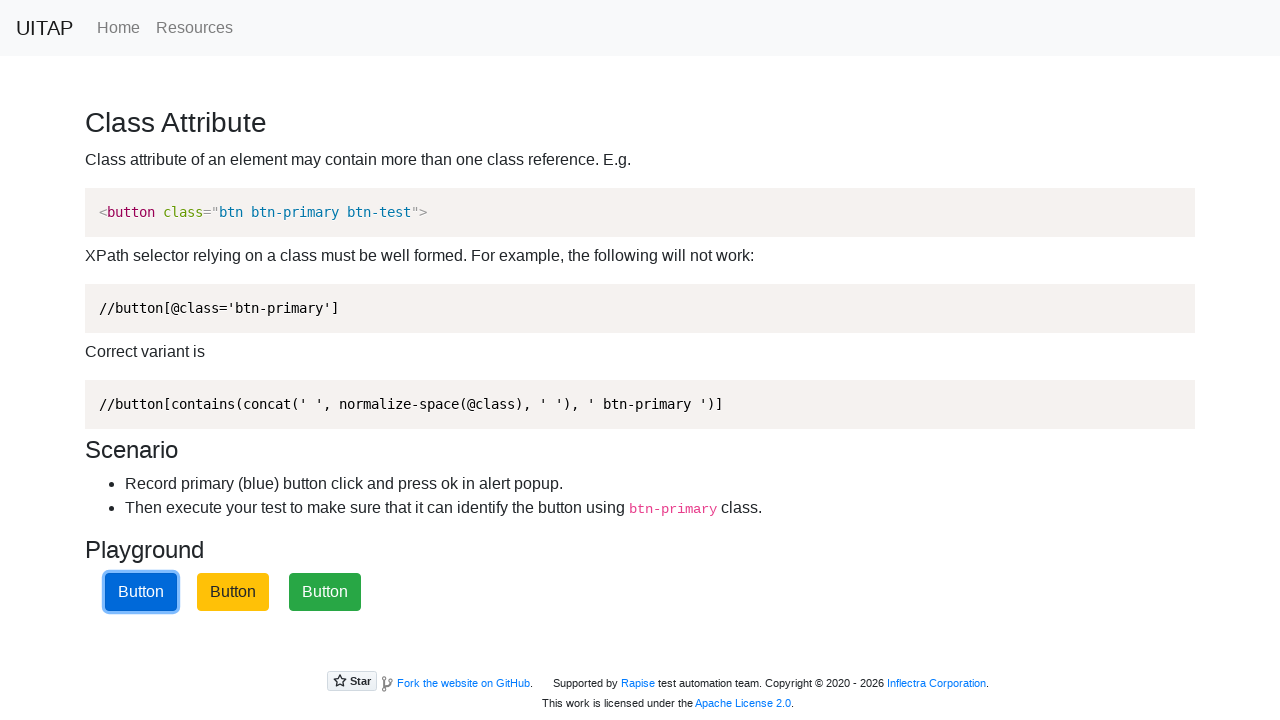

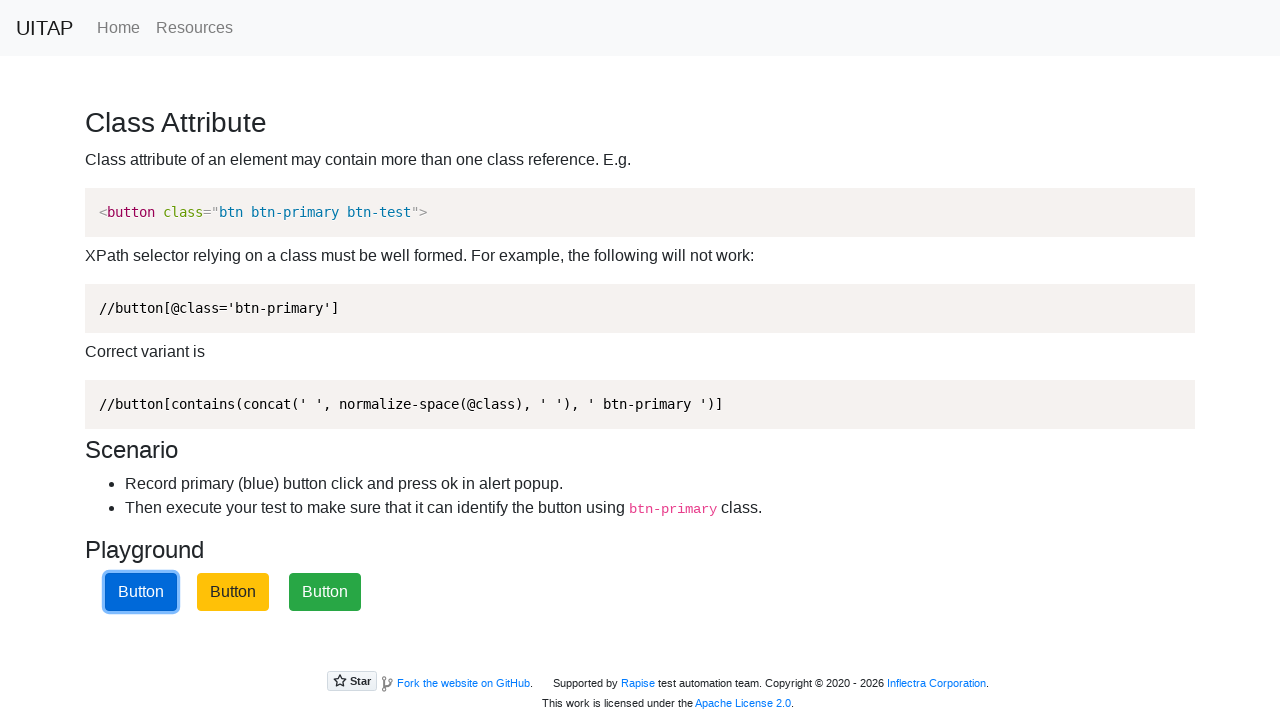